Tests window handling functionality by opening multiple windows, switching between them, and interacting with elements in the target window

Starting URL: https://www.hyrtutorials.com/p/window-handles-practice.html#

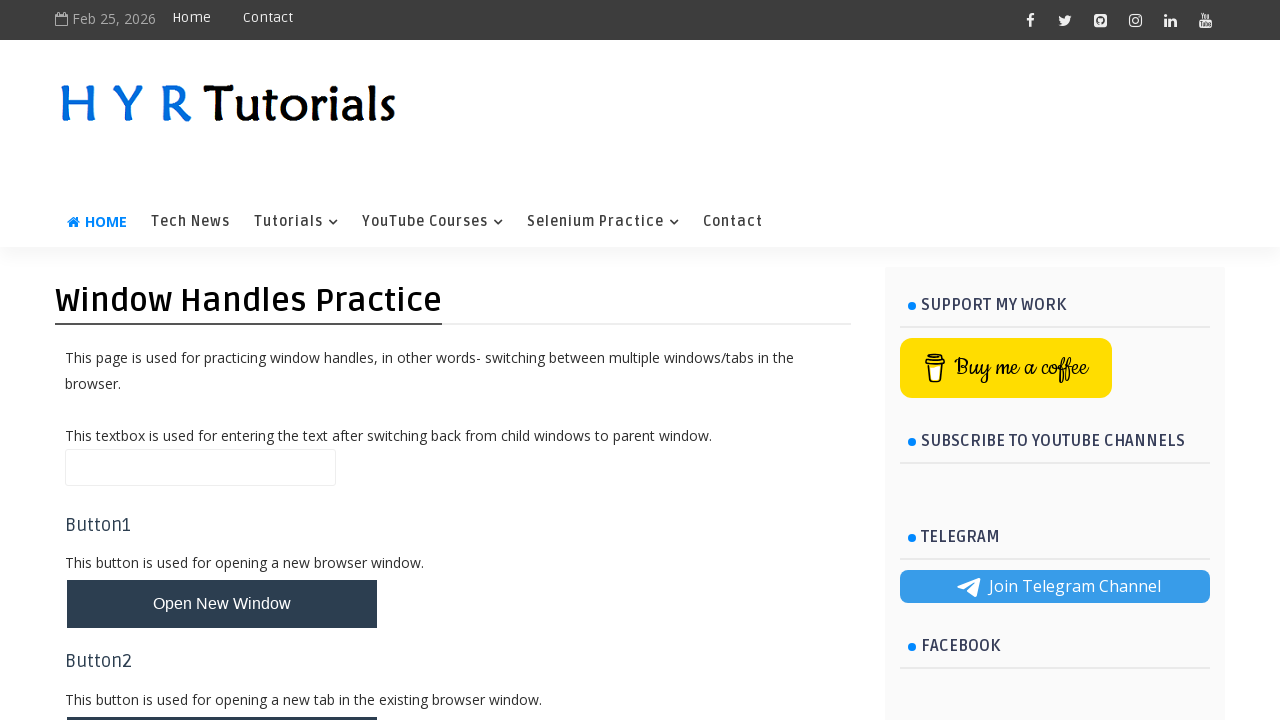

Clicked button to open multiple windows at (222, 361) on button#newWindowsBtn
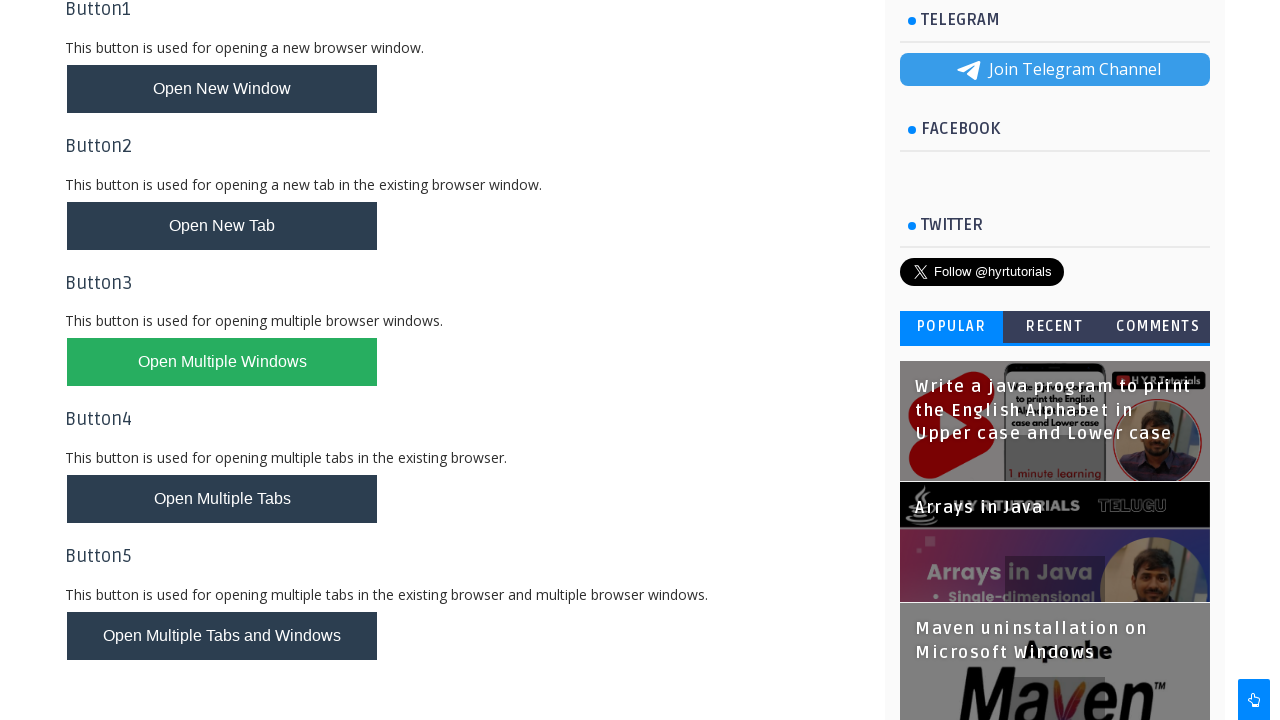

Waited 1 second for new windows to open
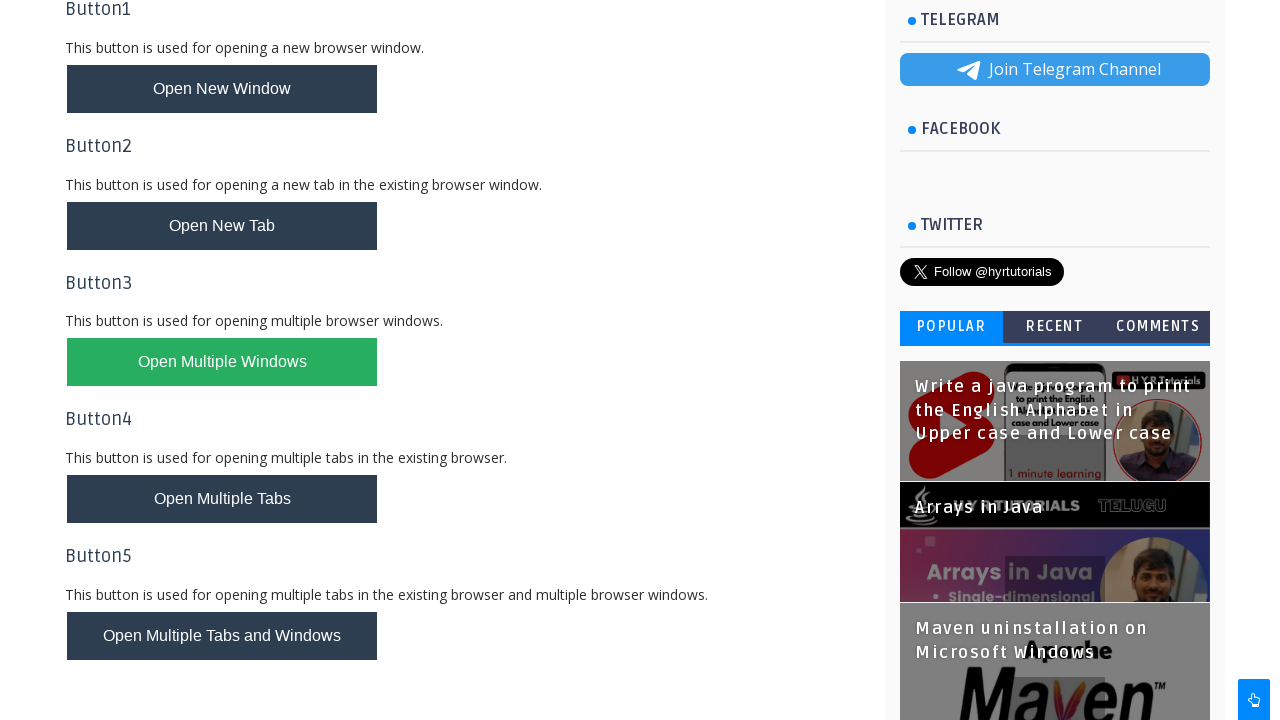

Retrieved all pages/windows from context
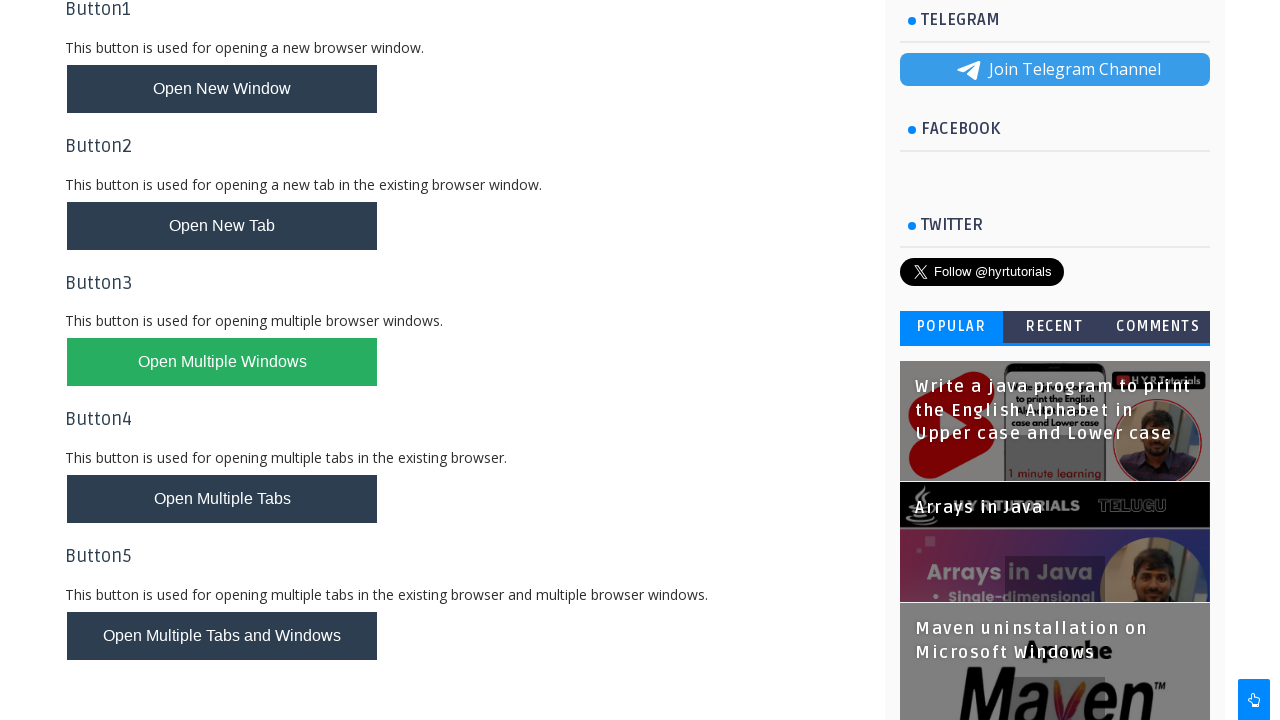

Brought window to front
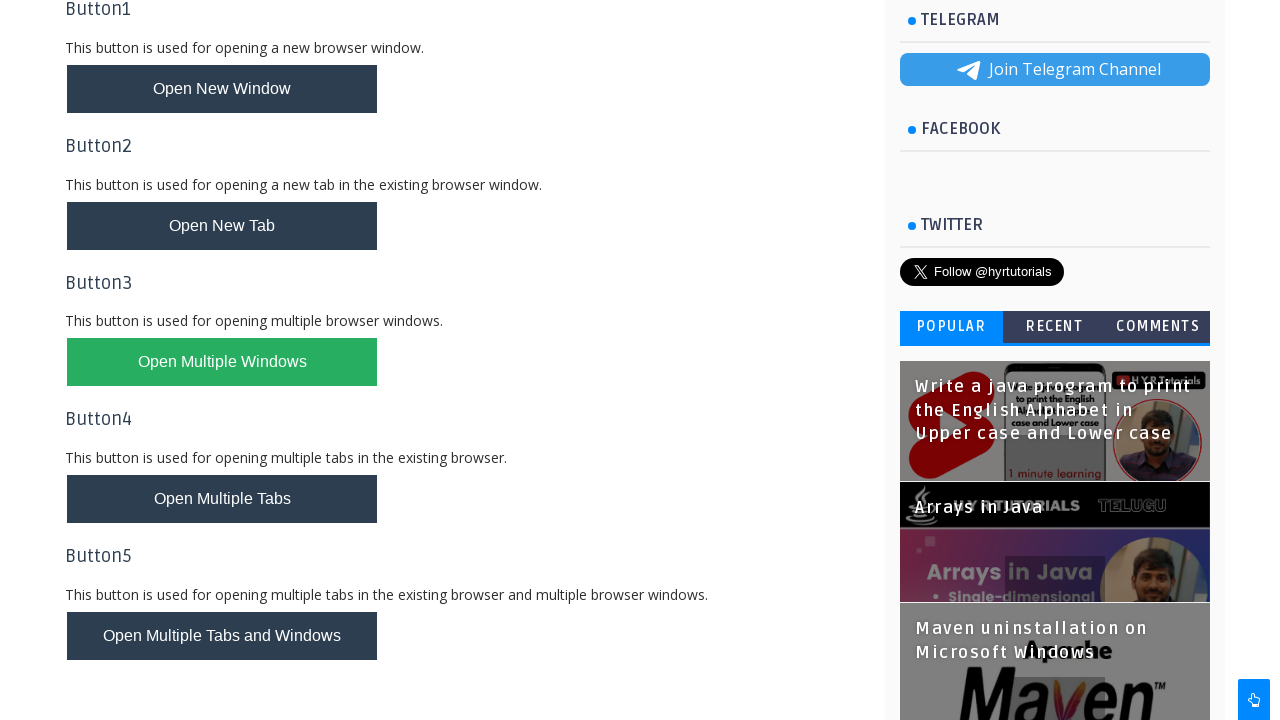

Retrieved window title: 'Window Handles Practice - H Y R Tutorials'
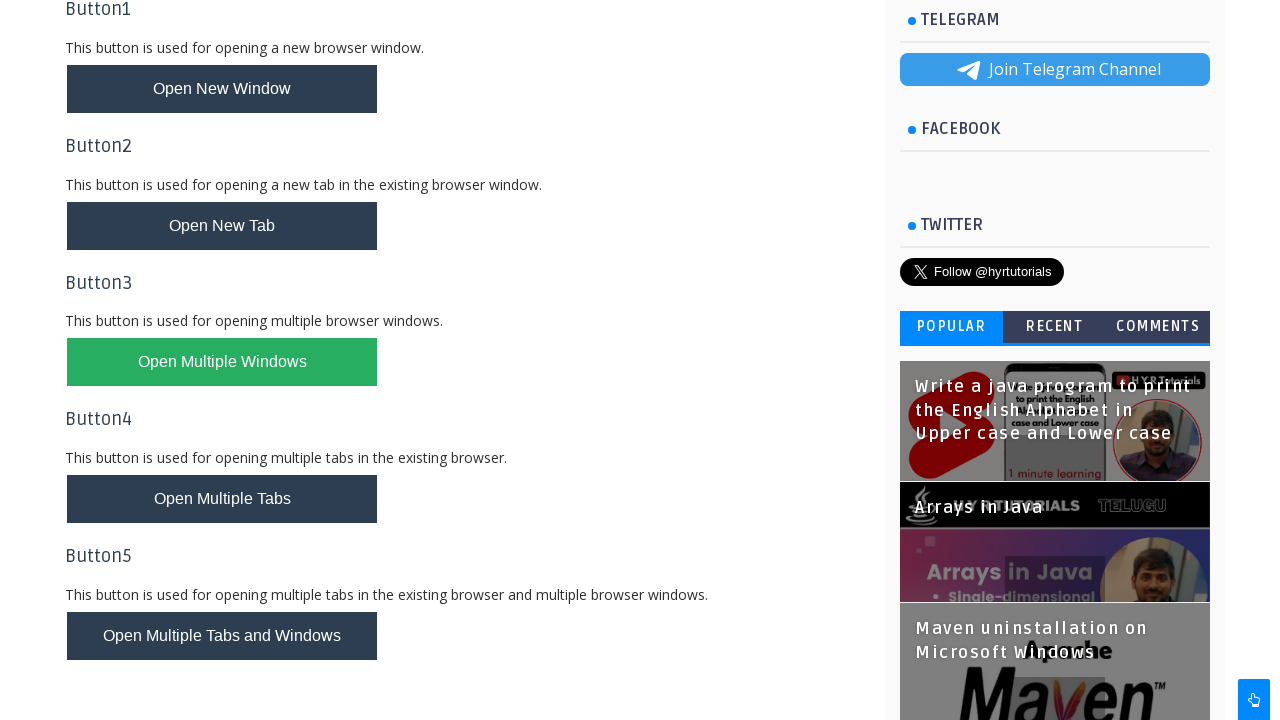

Brought window to front
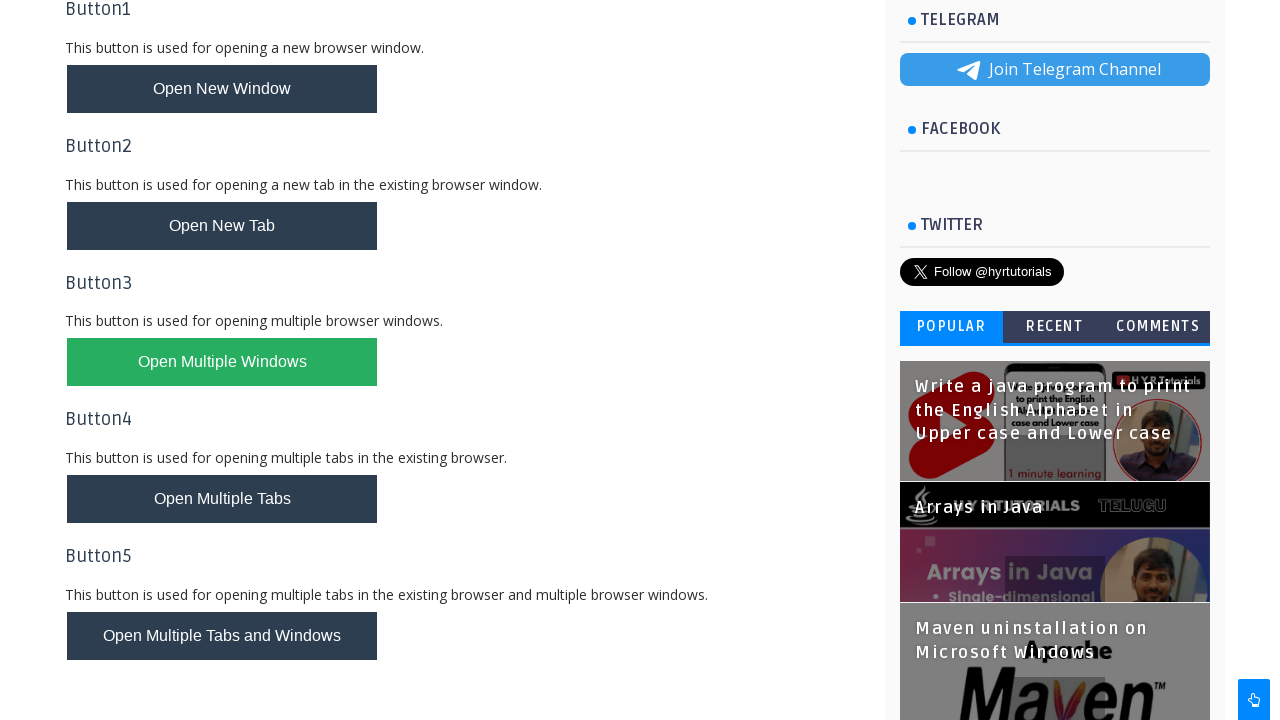

Retrieved window title: 'Basic Controls - H Y R Tutorials'
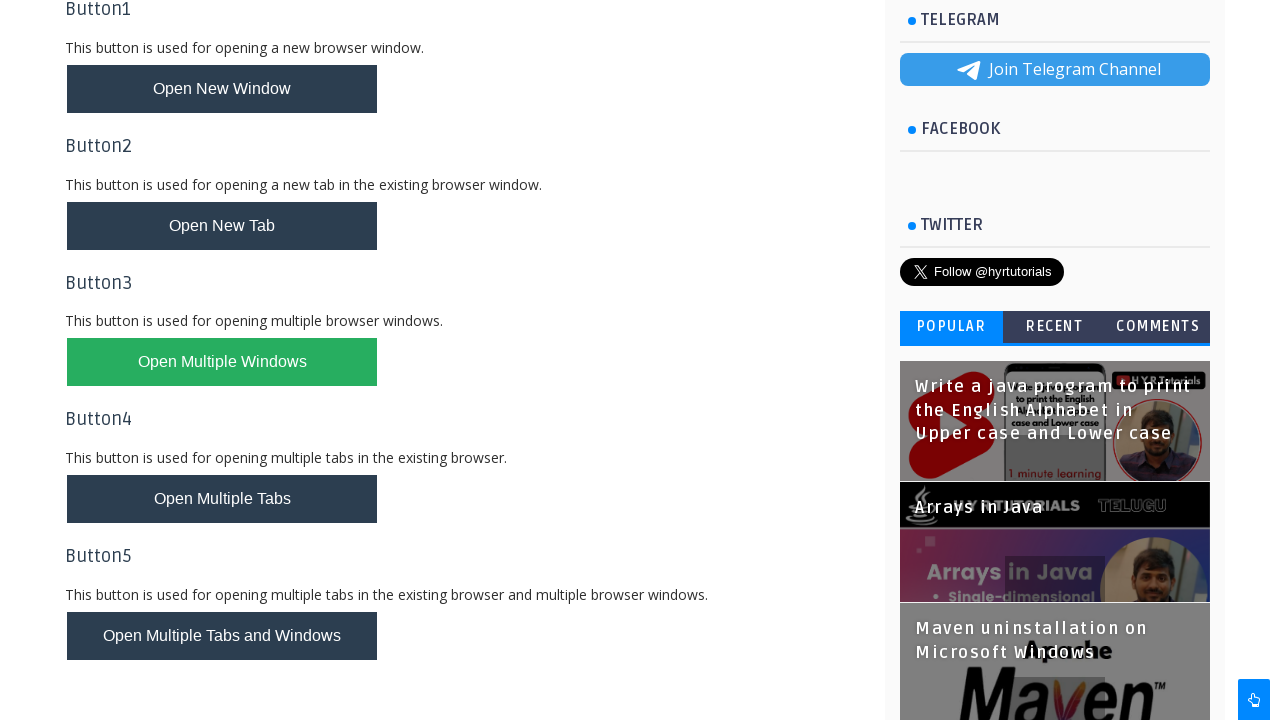

Checked firstName element visibility: True
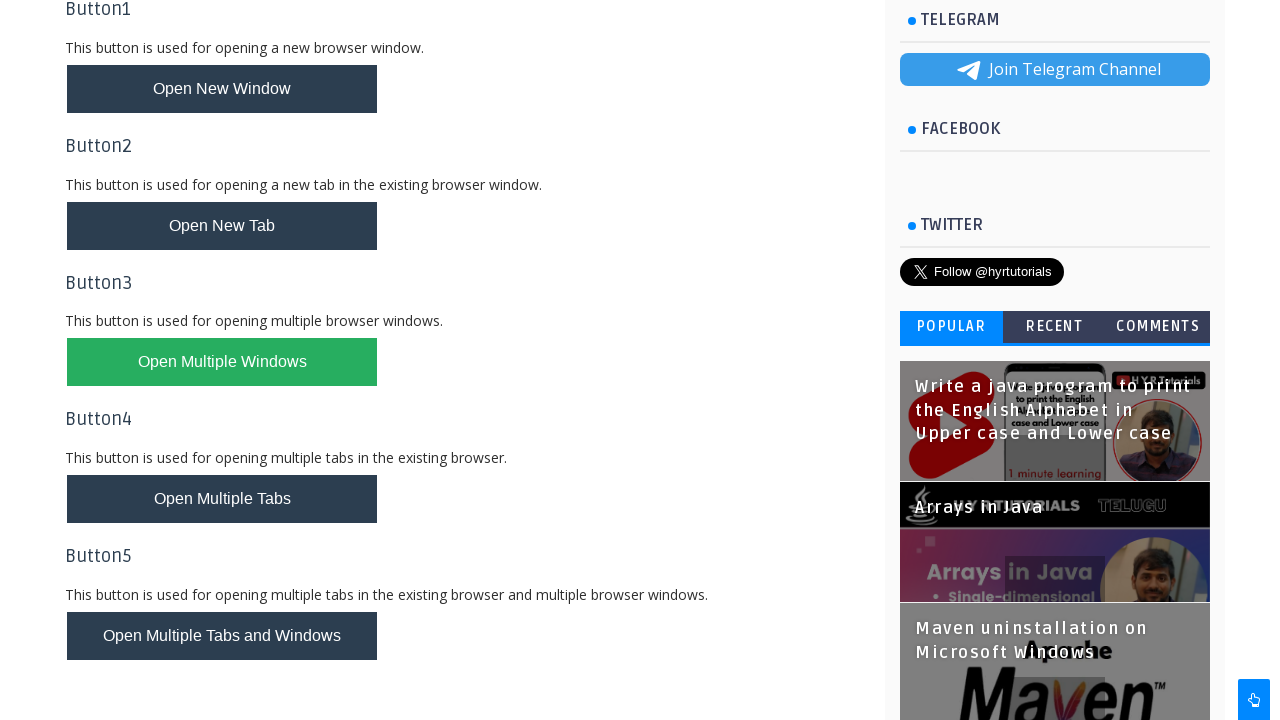

Brought window to front
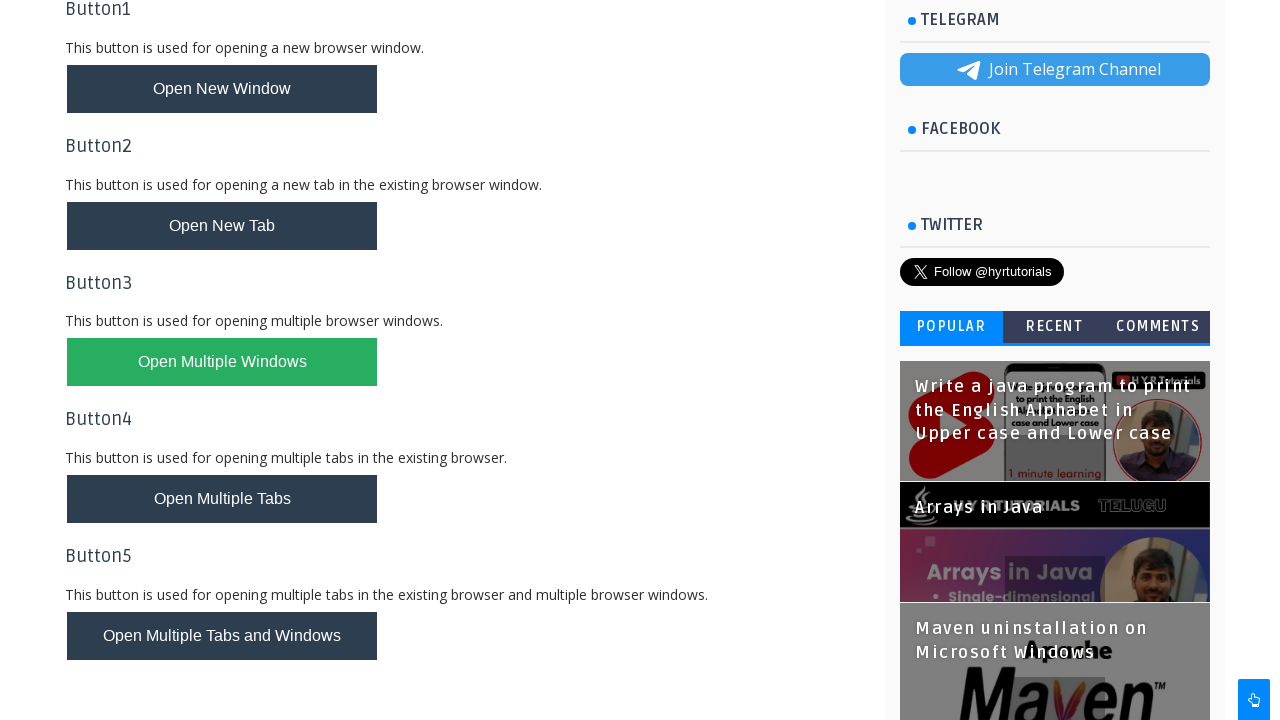

Retrieved window title: 'XPath Practice - H Y R Tutorials'
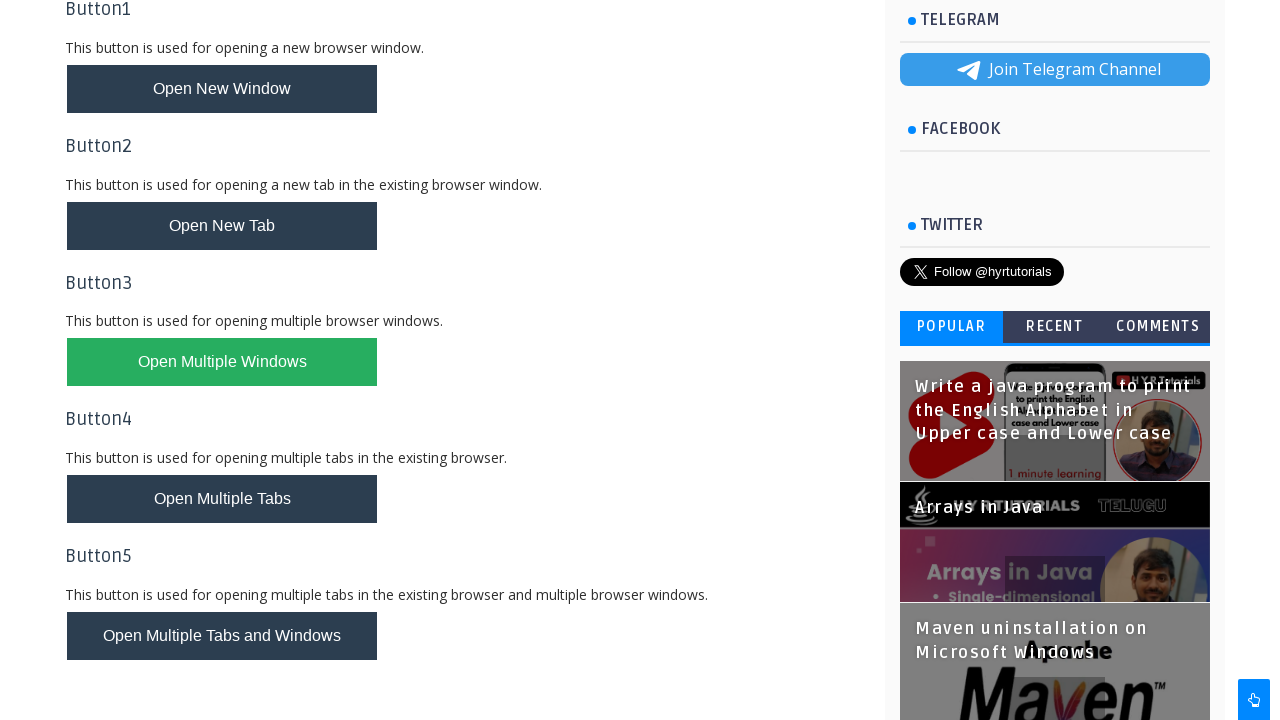

Closed window that did not match target title
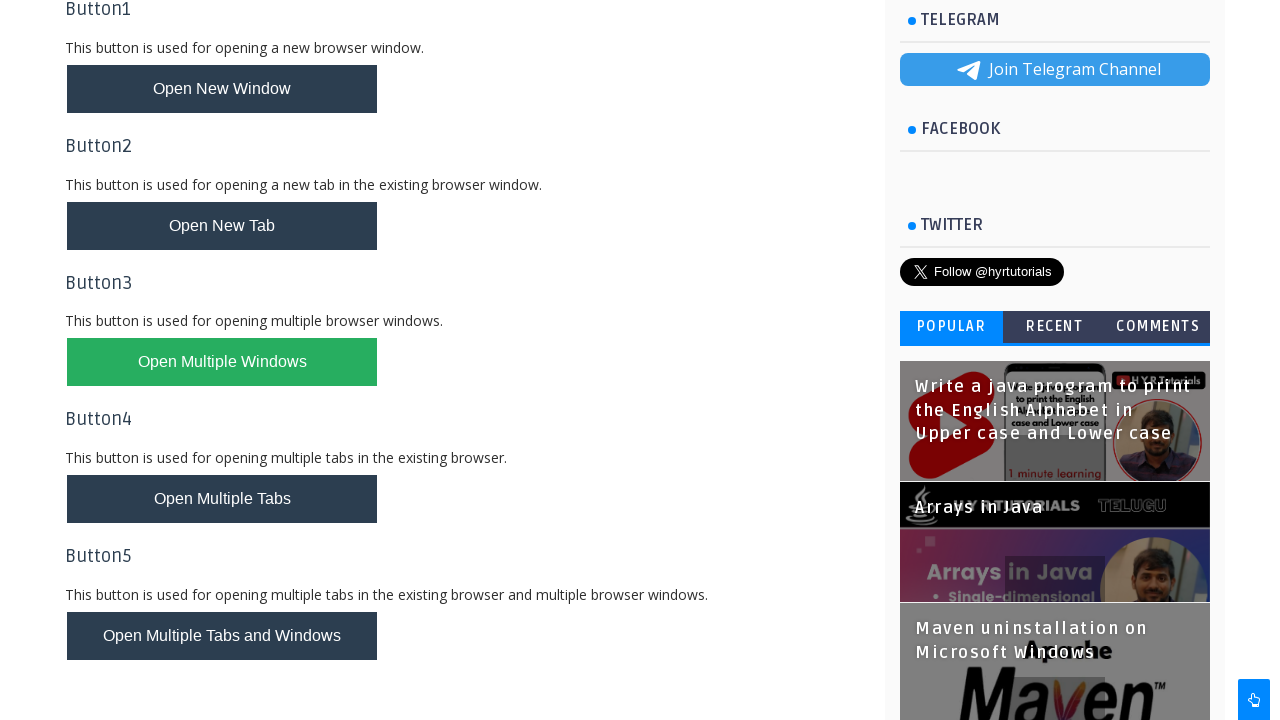

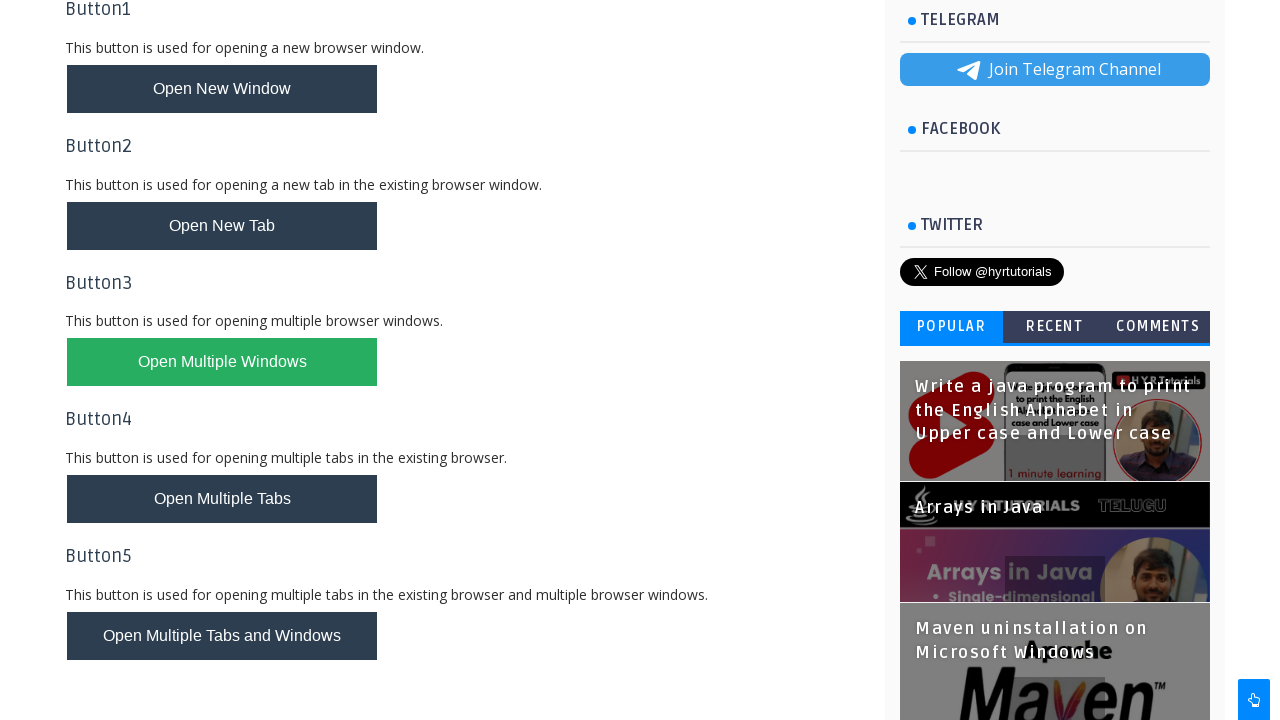